Navigates to a training support website and clicks on the "About" link to verify navigation works

Starting URL: https://v1.training-support.net

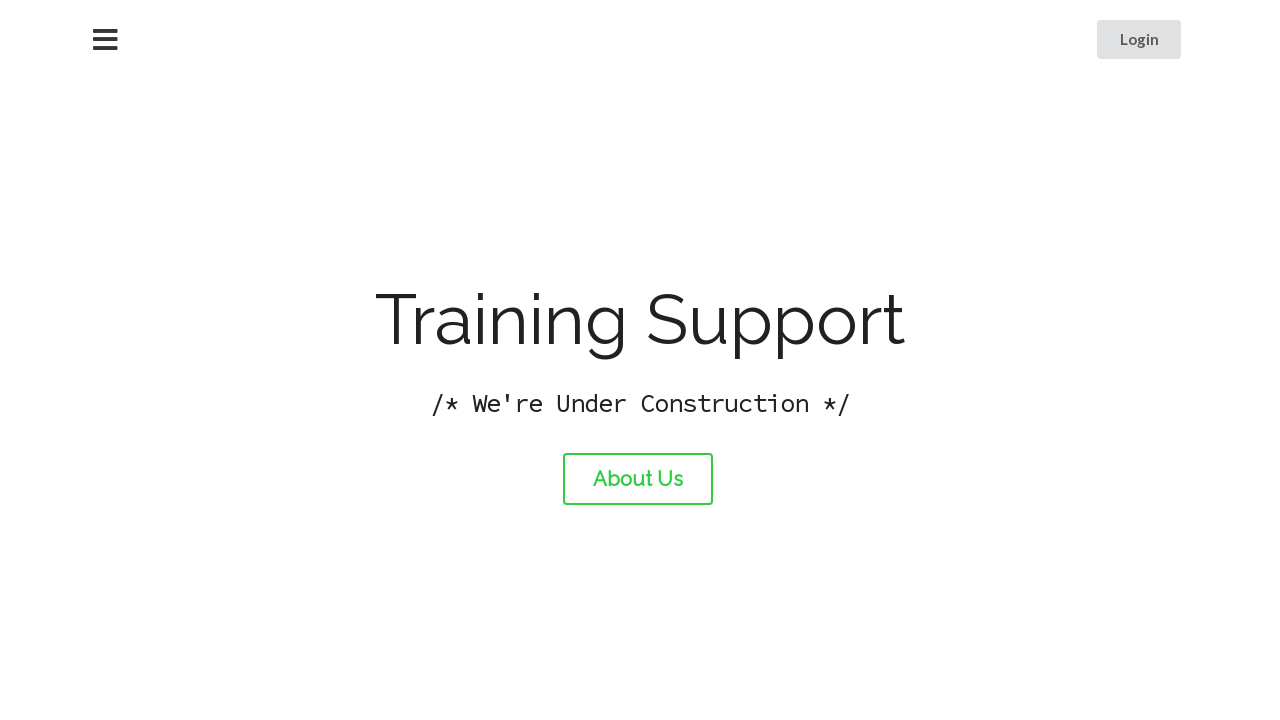

Clicked on the About link at (638, 479) on #about-link
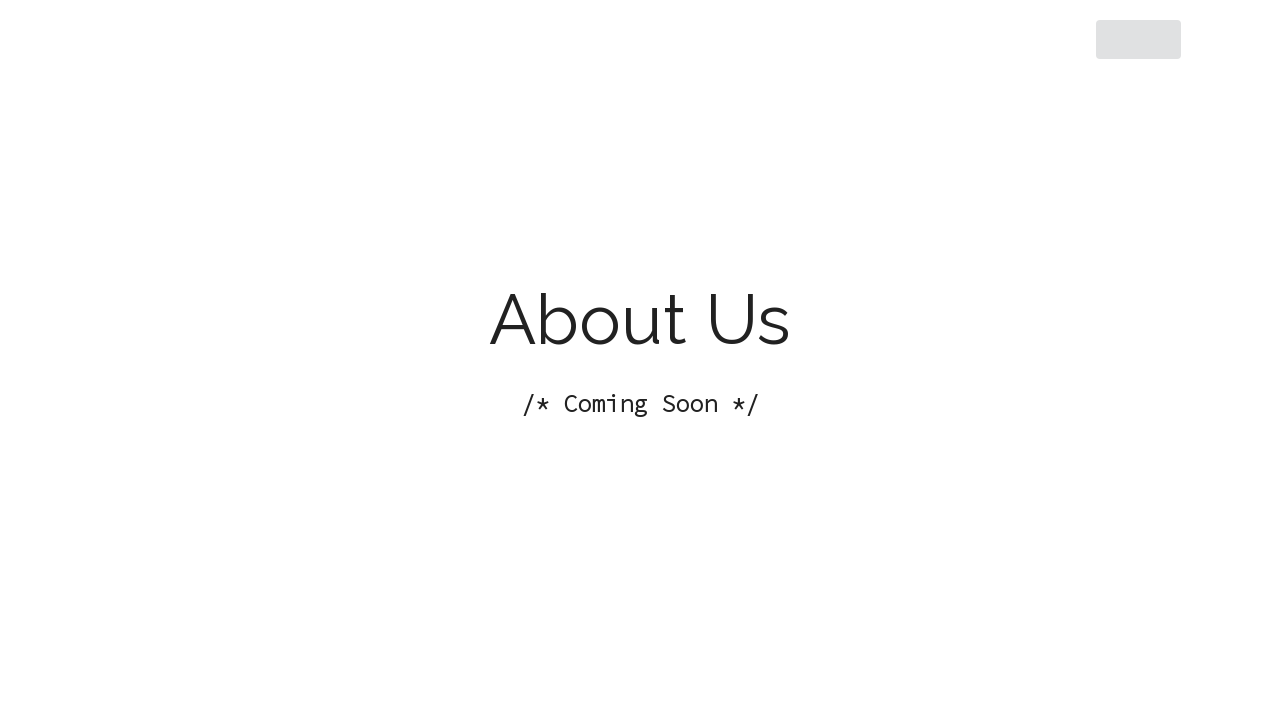

About page navigation completed and DOM content loaded
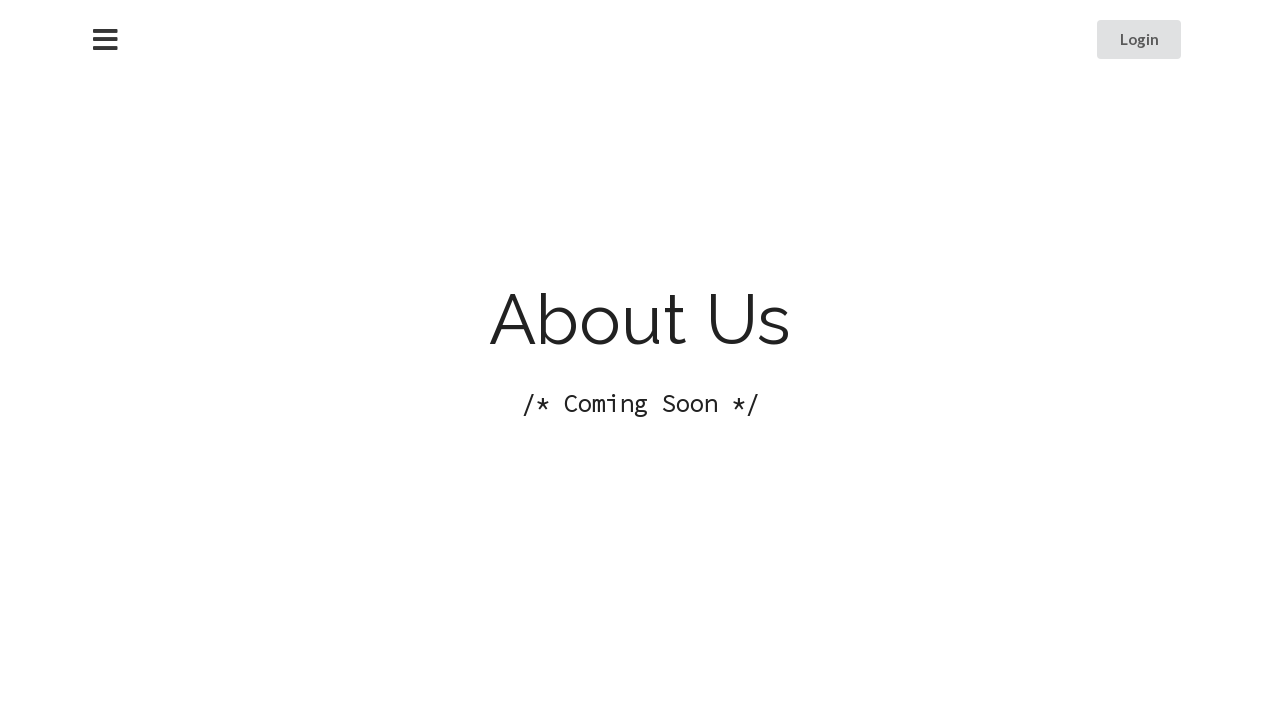

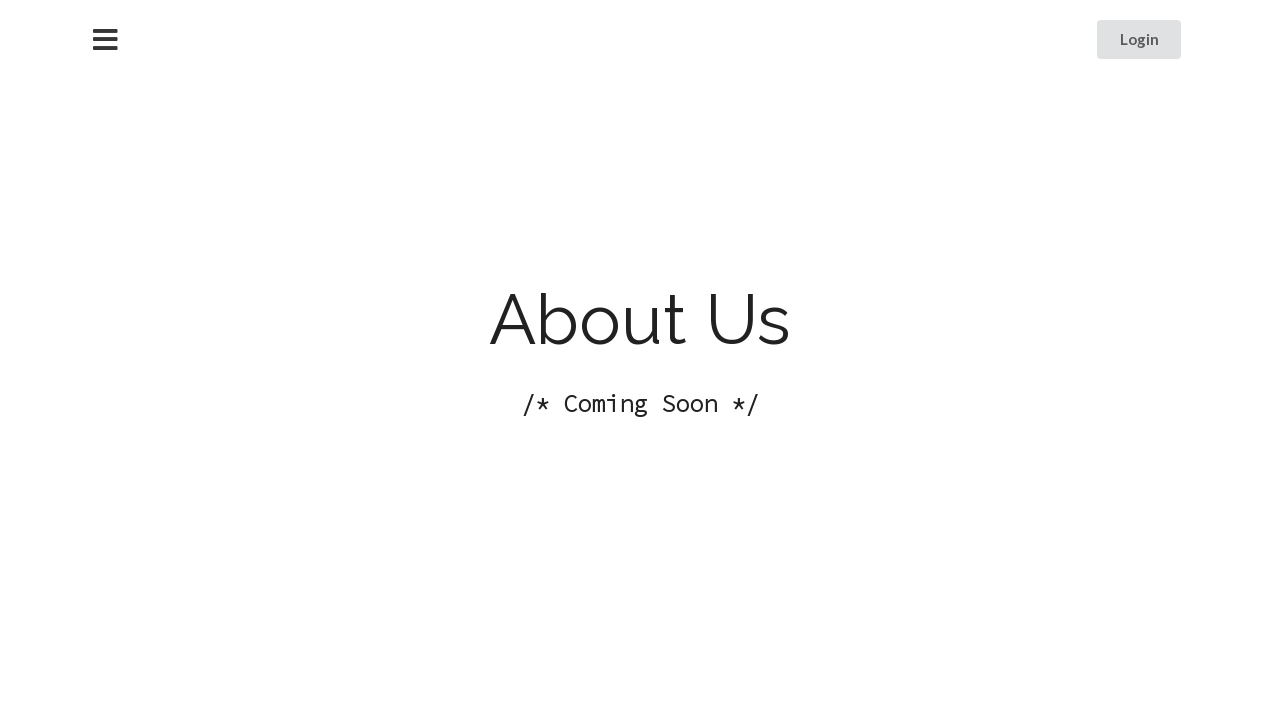